Navigates to the Forum page and verifies its title

Starting URL: https://www.osaconsultingtech.com

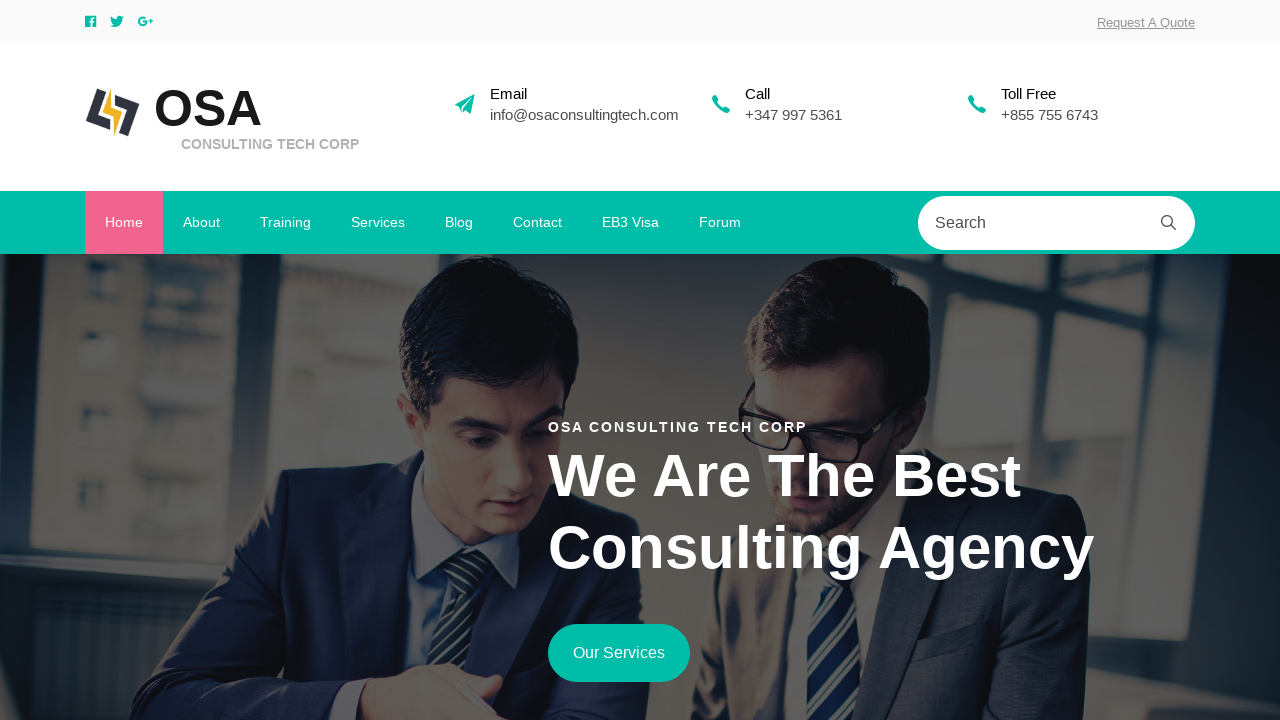

Clicked on Forum link at (720, 223) on xpath=//a[text()='Forum']
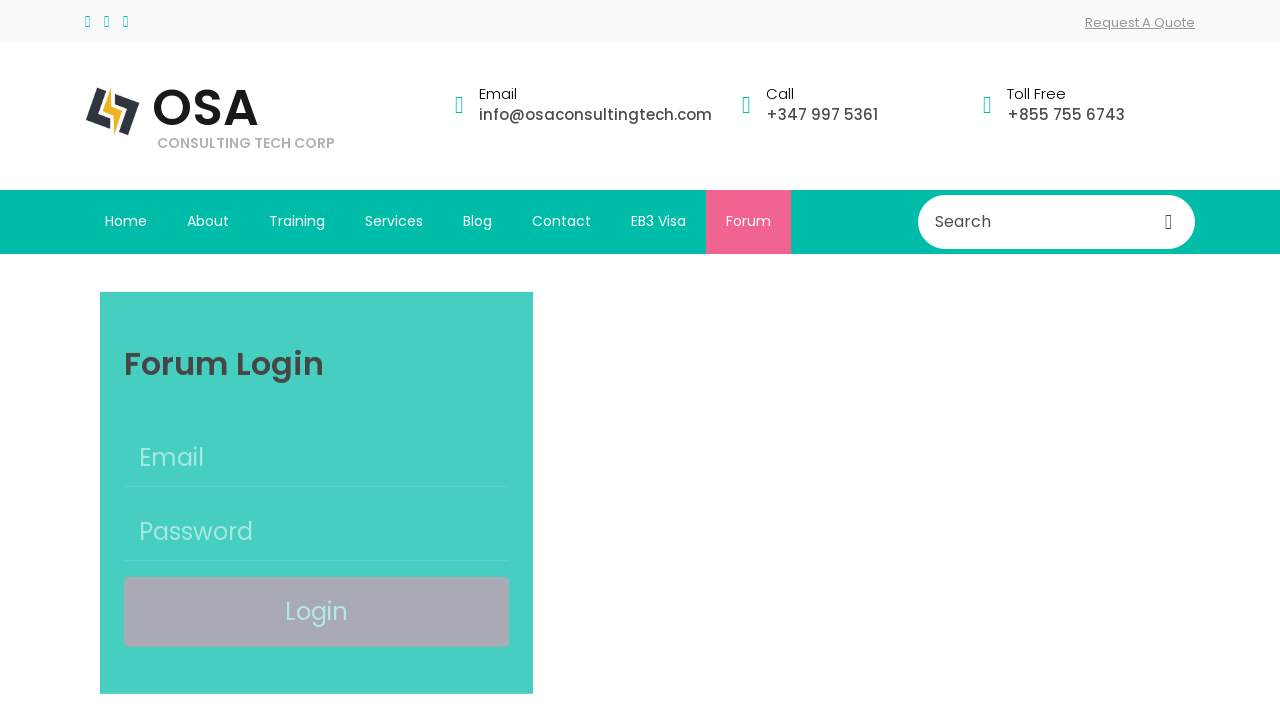

Waited for Forum page to load
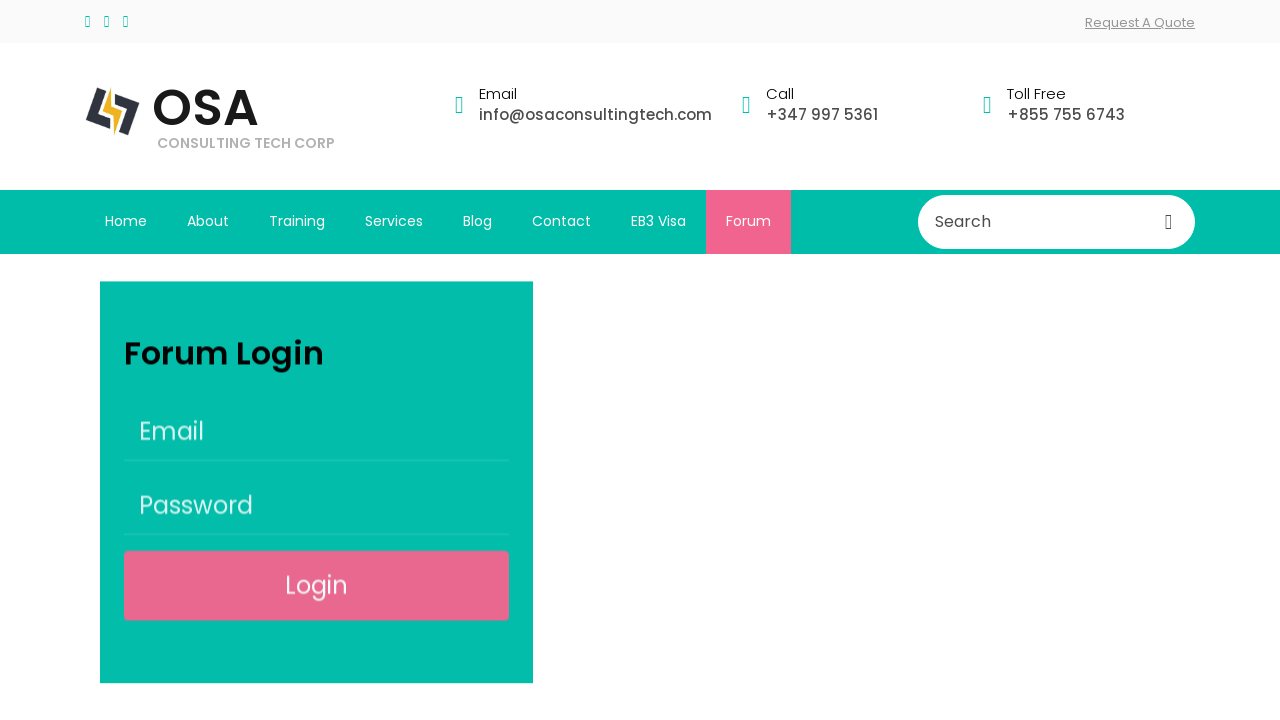

Verified Forum page title is 'OSA Consulting Tech - All the projects.'
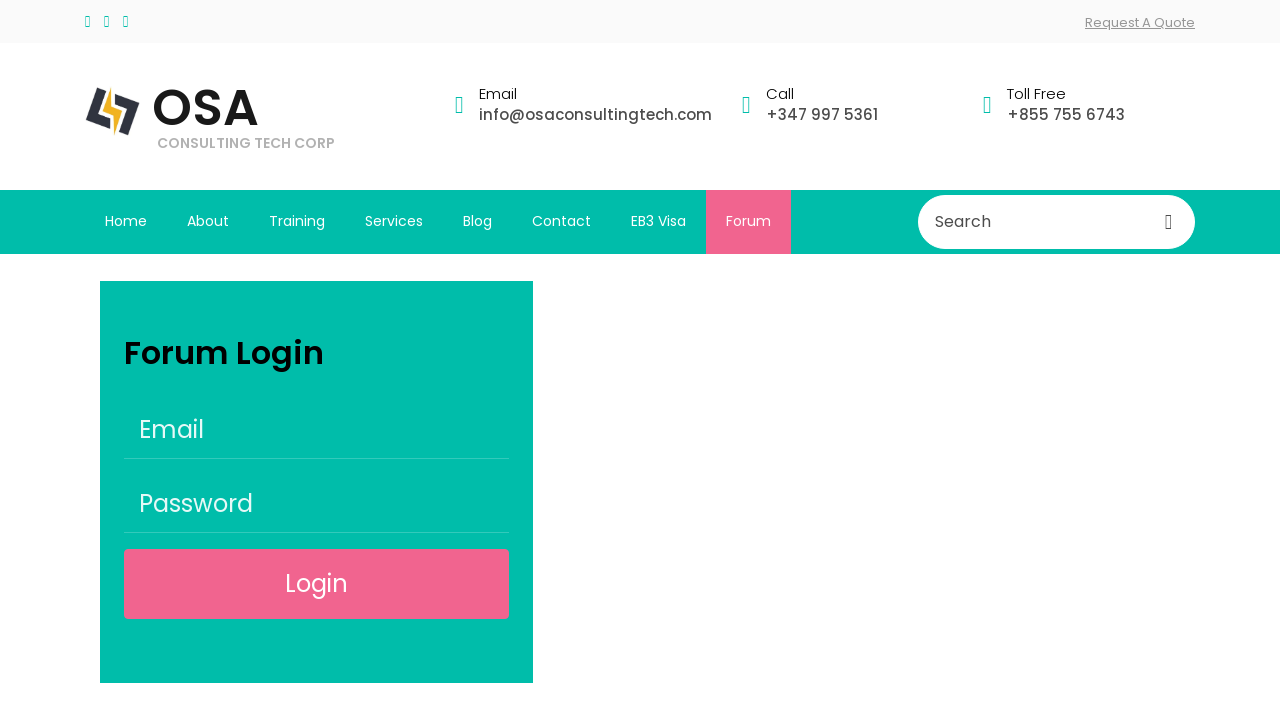

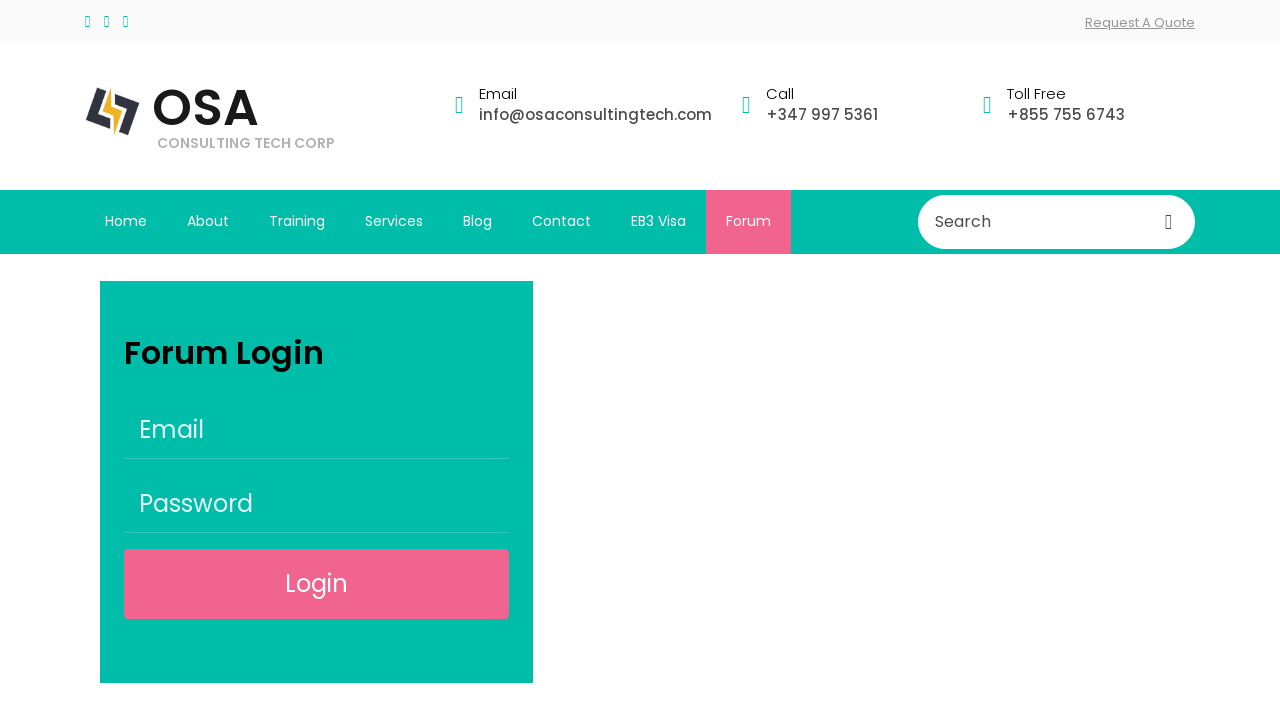